Clicks the login button without entering credentials to verify the invalid login error message appears

Starting URL: http://uitestingplayground.com/sampleapp

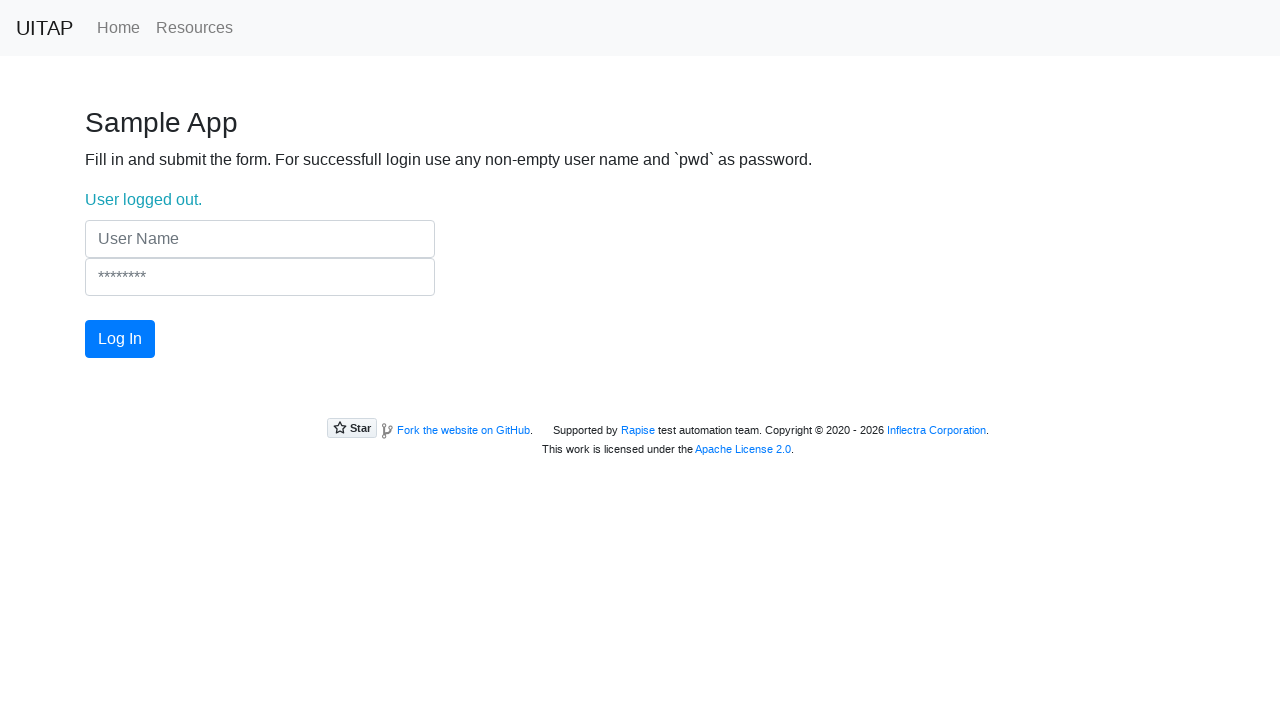

Clicked login button without entering credentials at (120, 339) on #login
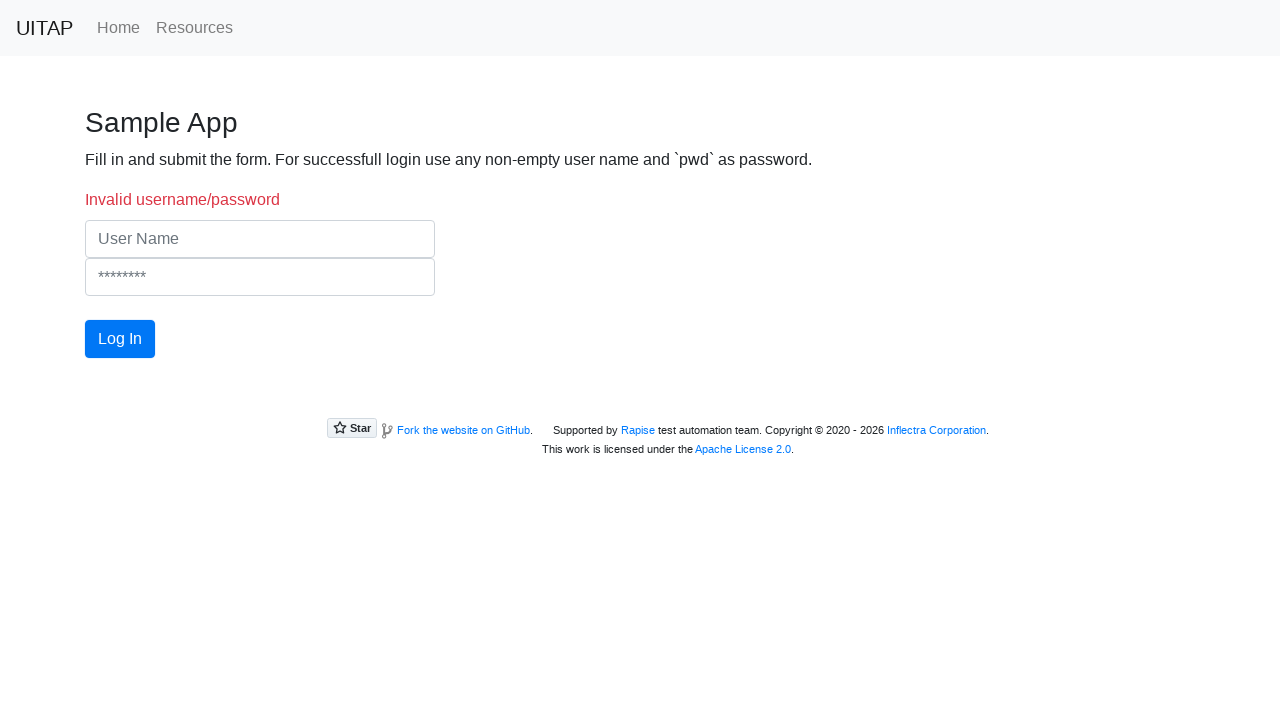

Located login status message element
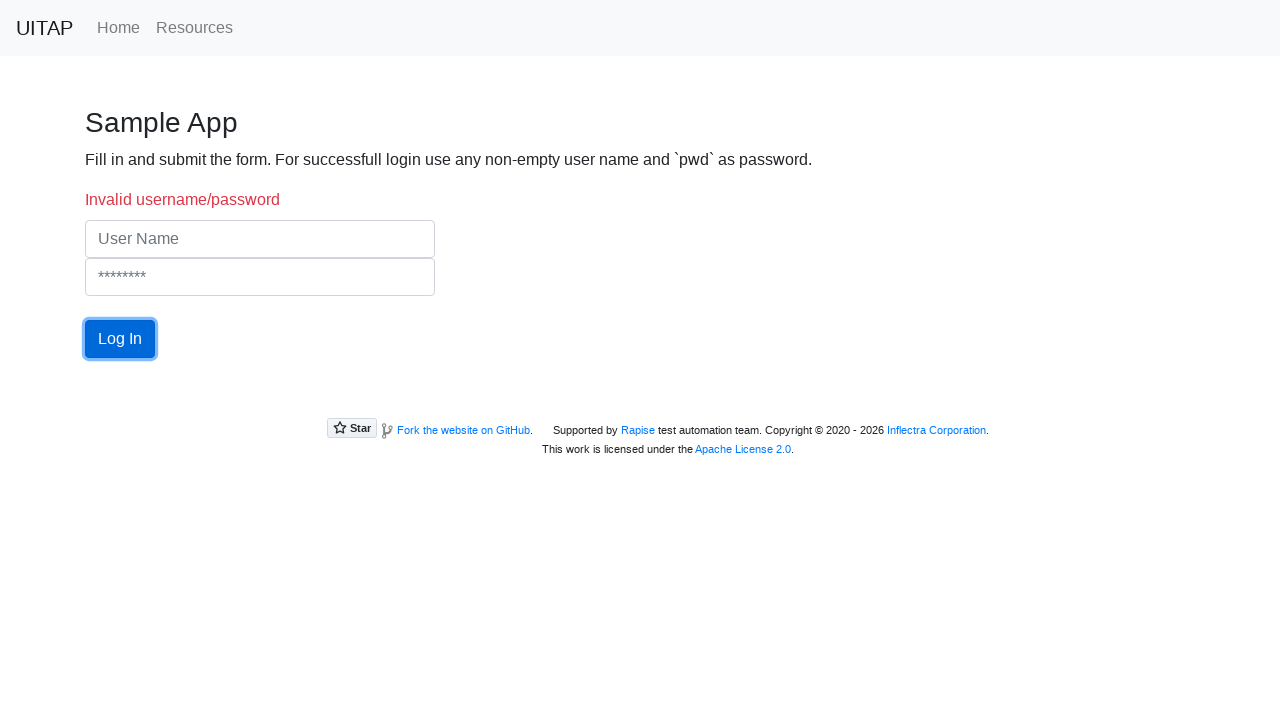

Verified invalid login error message appears: 'Invalid username/password'
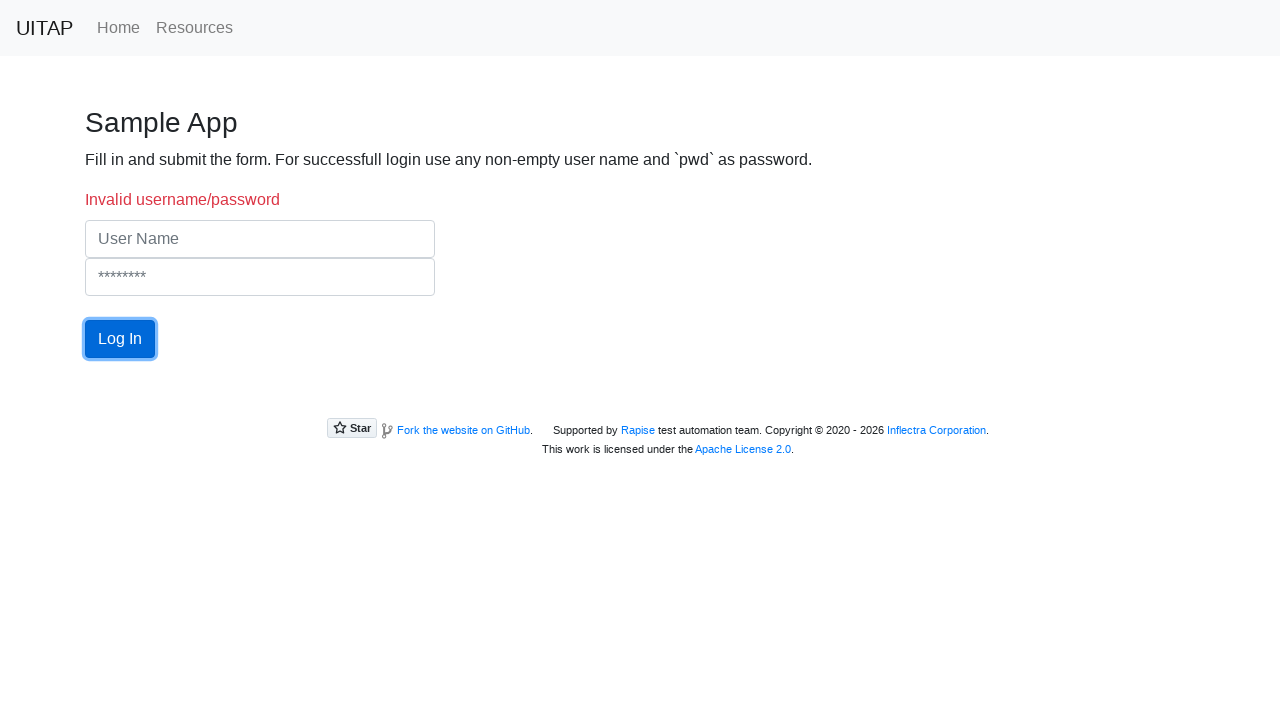

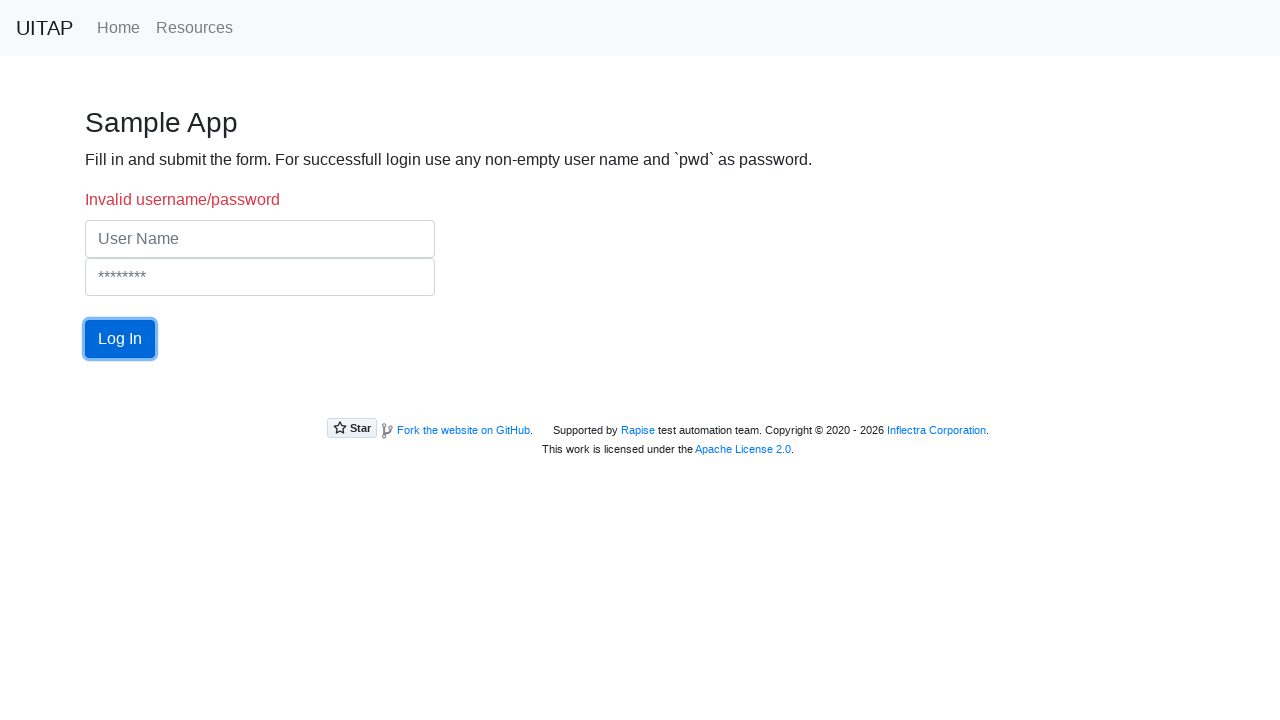